Tests JavaScript confirm alert handling by clicking a button to trigger a confirm dialog, capturing the alert text, and accepting the alert.

Starting URL: https://v1.training-support.net/selenium/javascript-alerts

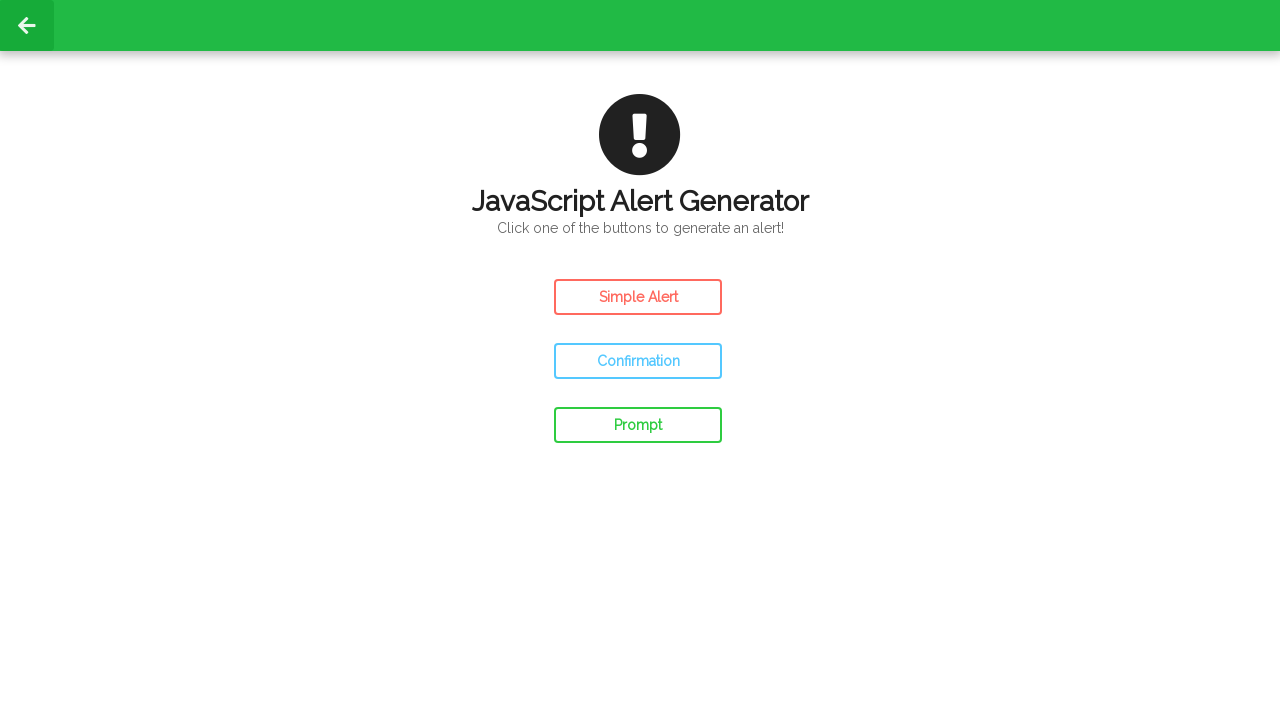

Clicked the confirm button to trigger JavaScript confirm alert at (638, 361) on #confirm
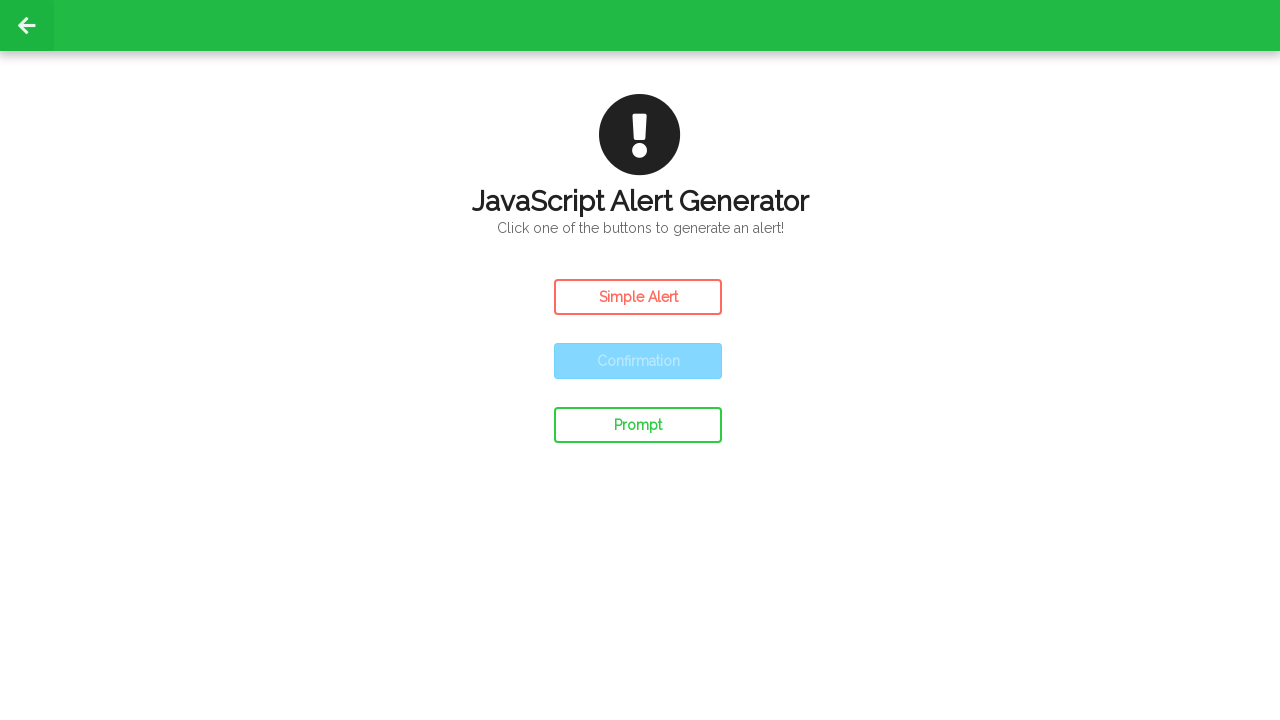

Set up dialog handler to accept the confirm dialog
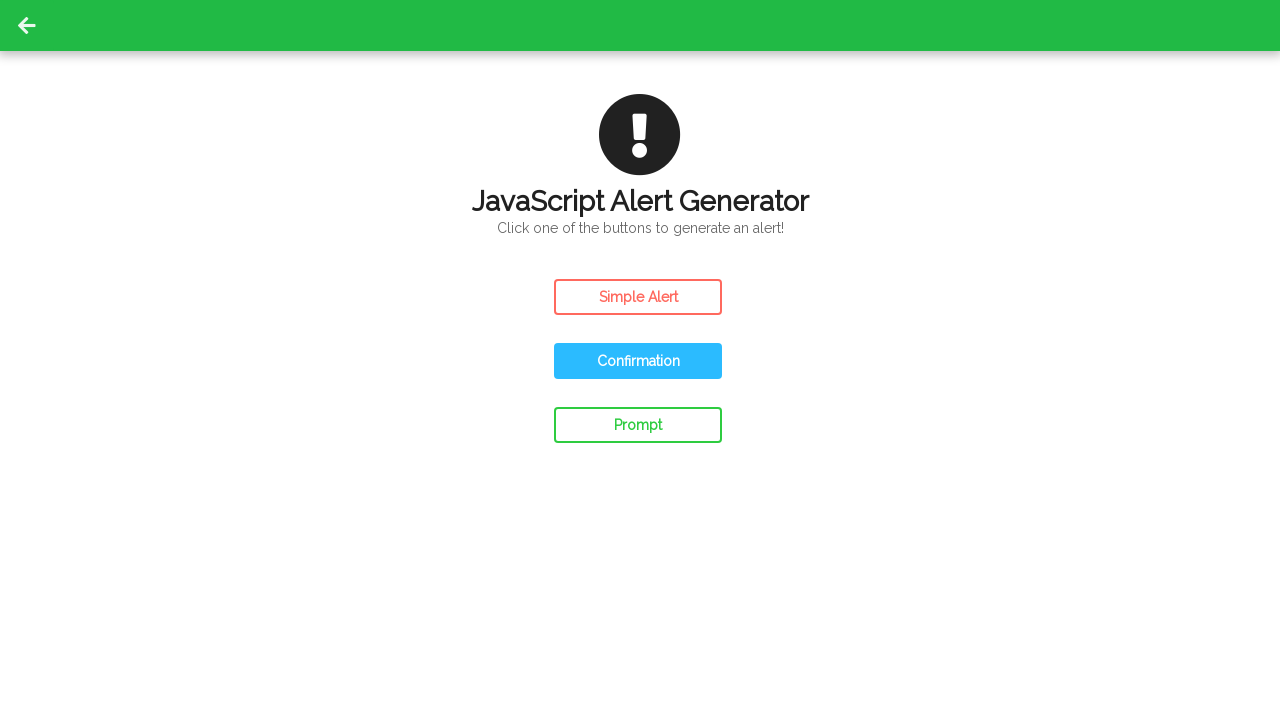

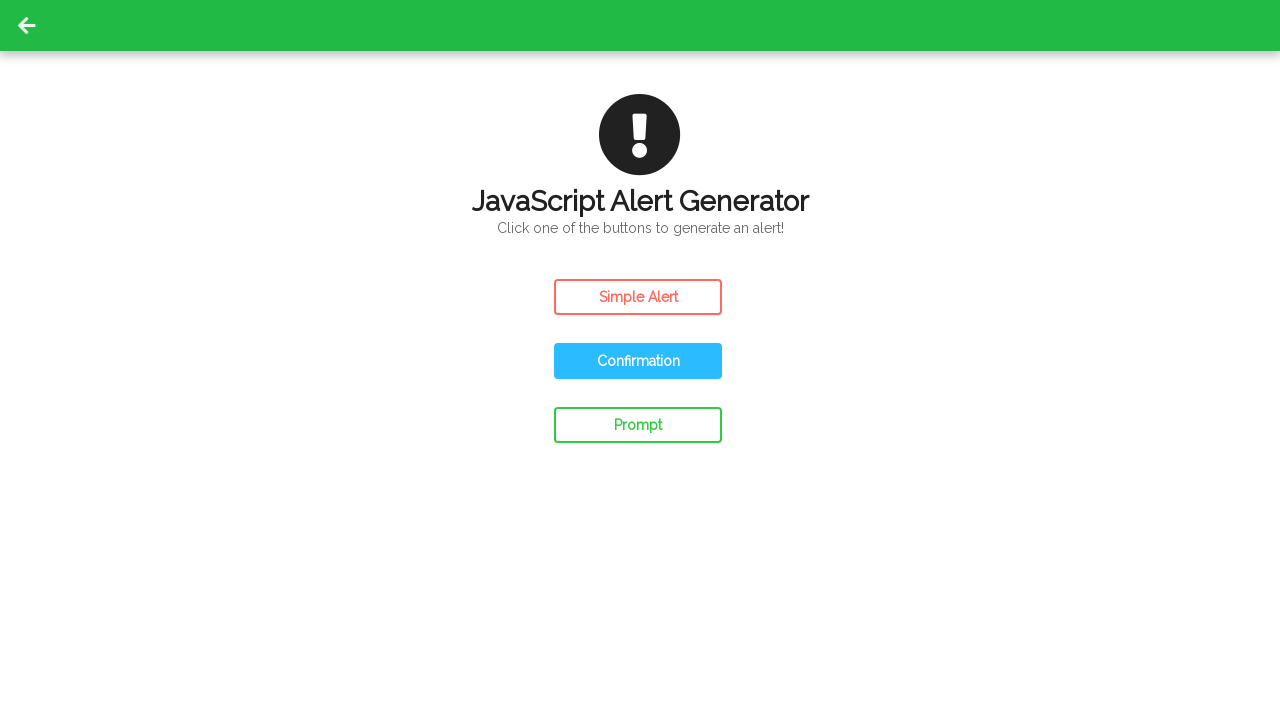